Tests browser window handling by clicking a button to open a new window, then switching to and closing the child window while keeping the parent window open

Starting URL: https://demoqa.com/browser-windows

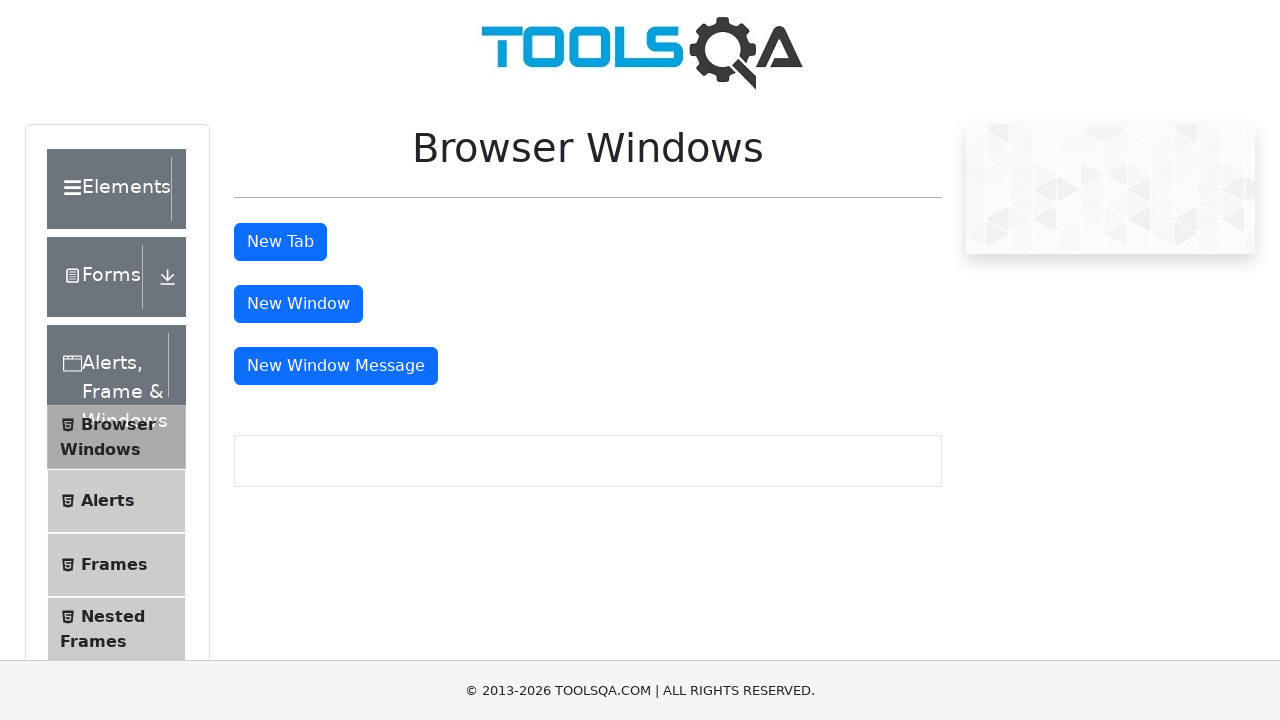

Clicked button to open new browser window at (298, 304) on #windowButton
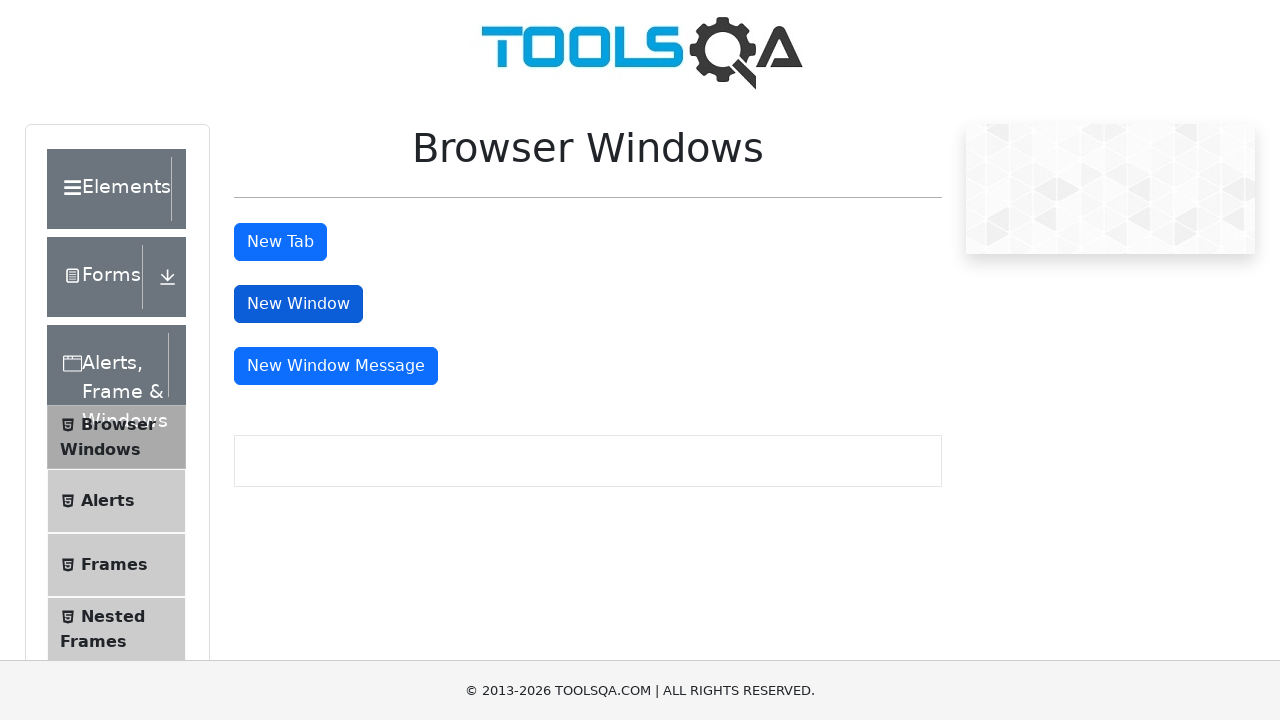

Captured new child window page object
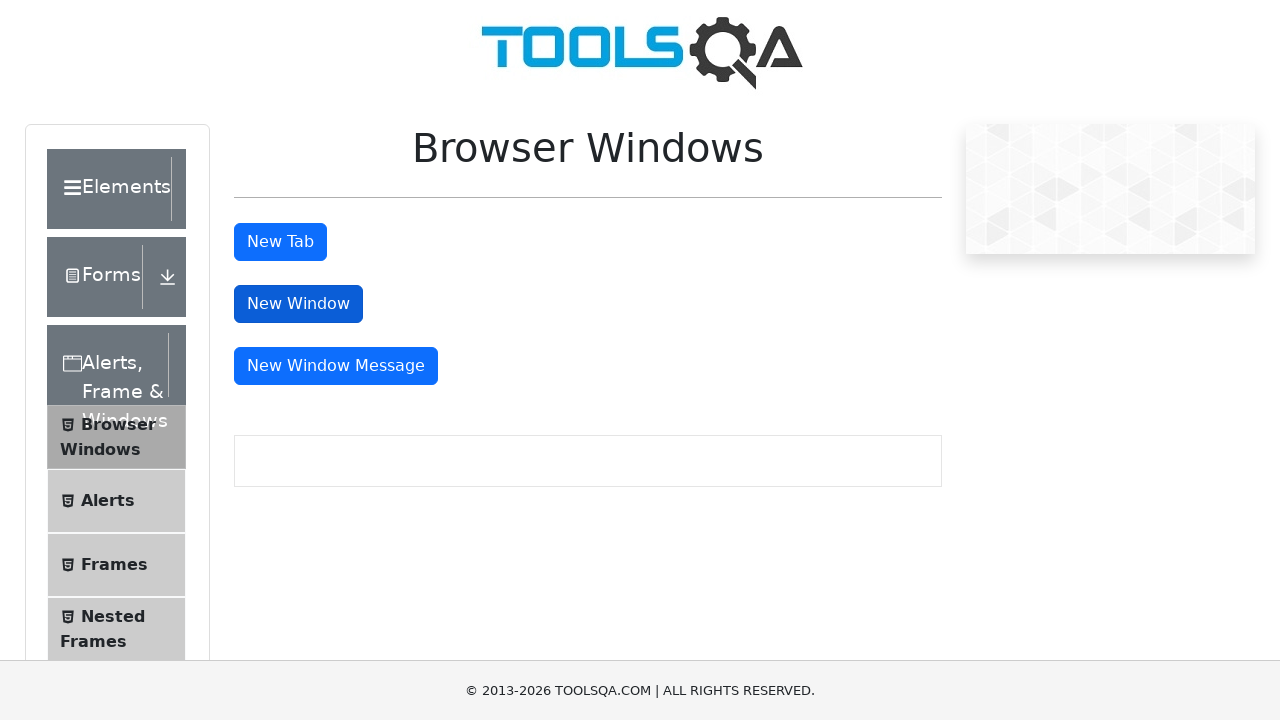

Child window finished loading
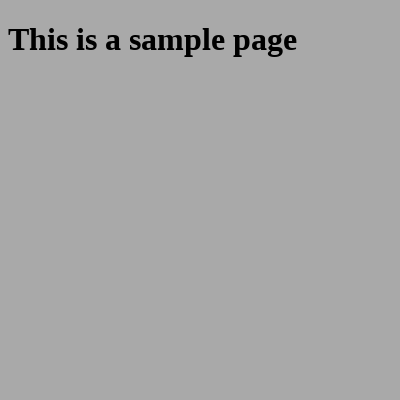

Closed child window while keeping parent window open
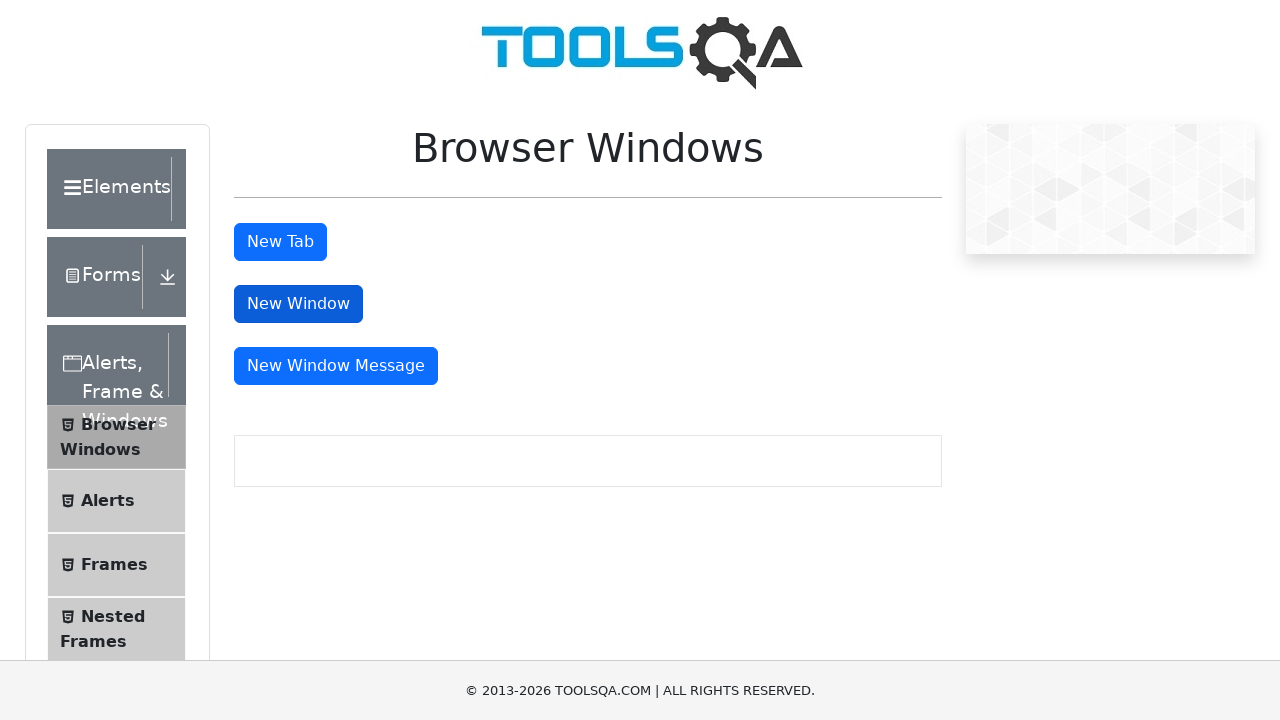

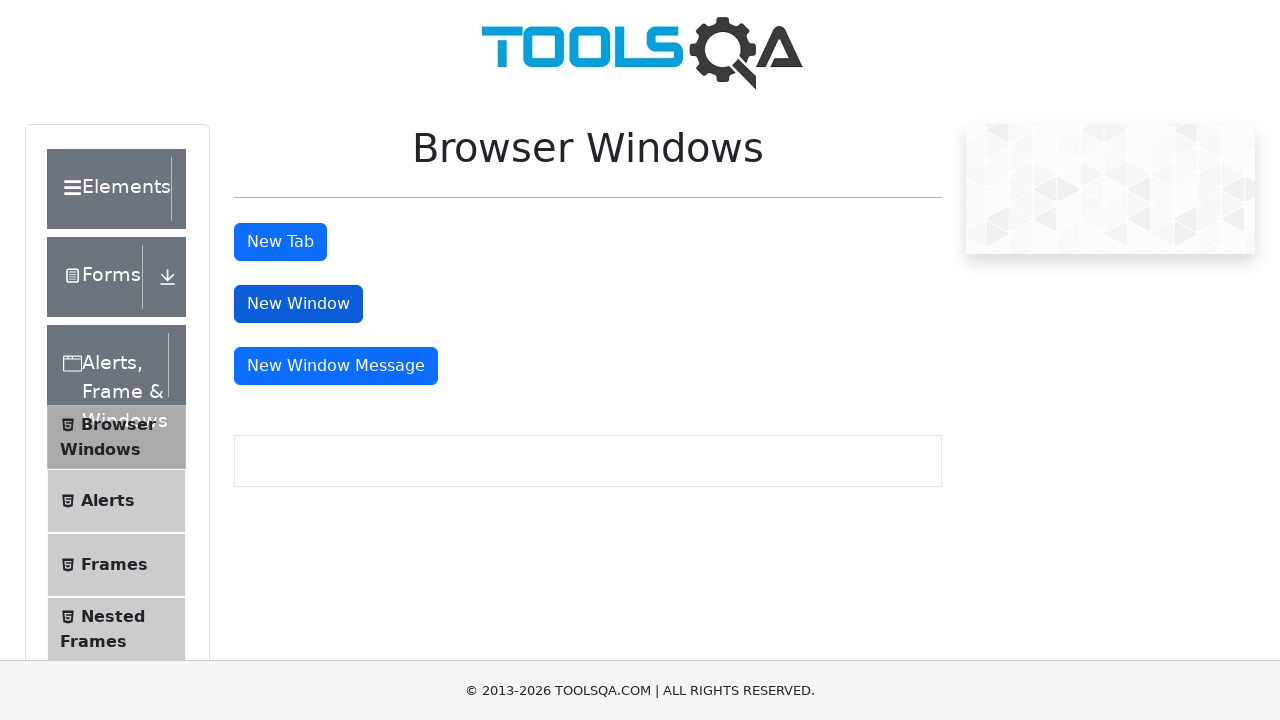